Tests the filter functionality by adding items, marking them complete, and clicking Active and Completed filter links

Starting URL: https://demo.playwright.dev/todomvc

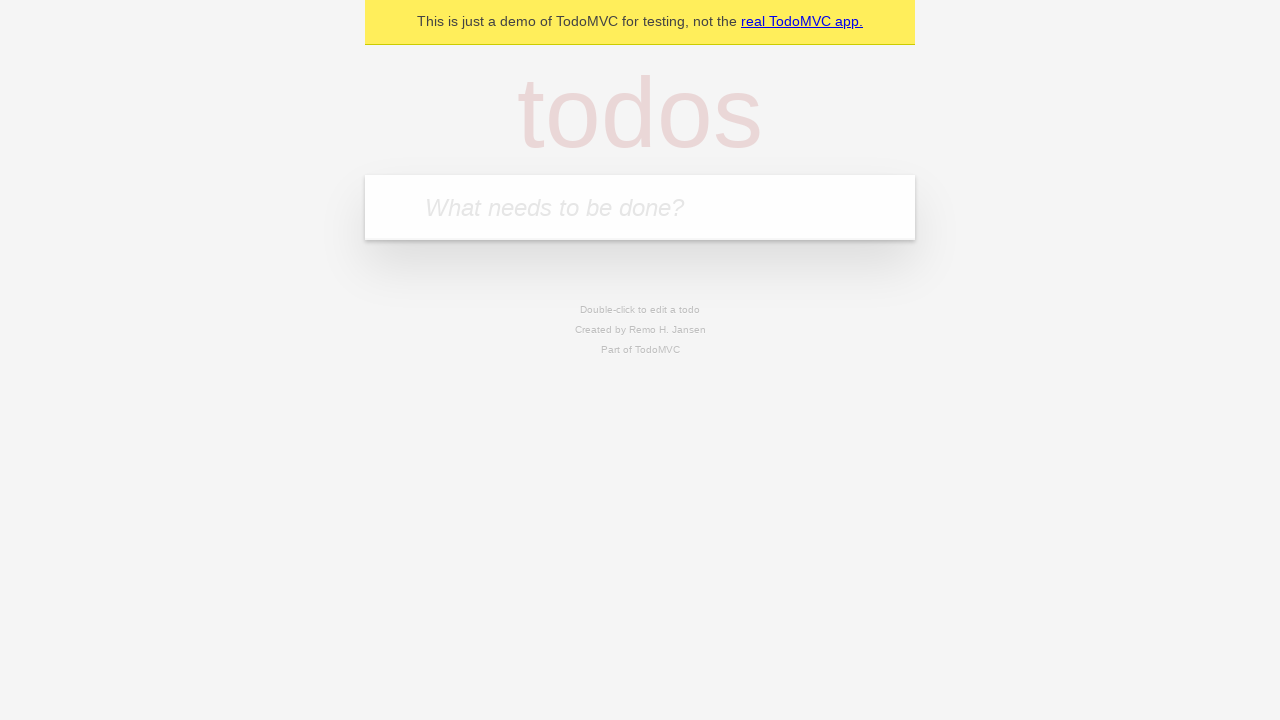

Filled first todo input field with 'staying out the way' on input.new-todo
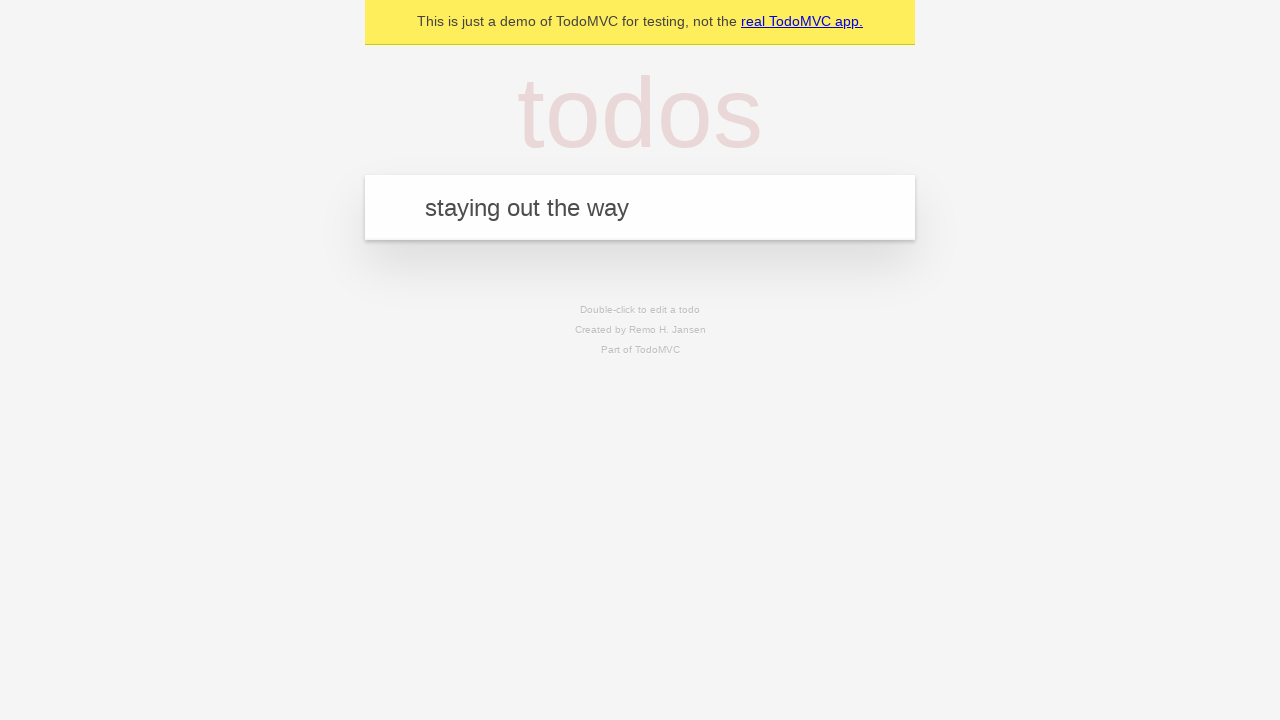

Pressed Enter to add first todo item on input.new-todo
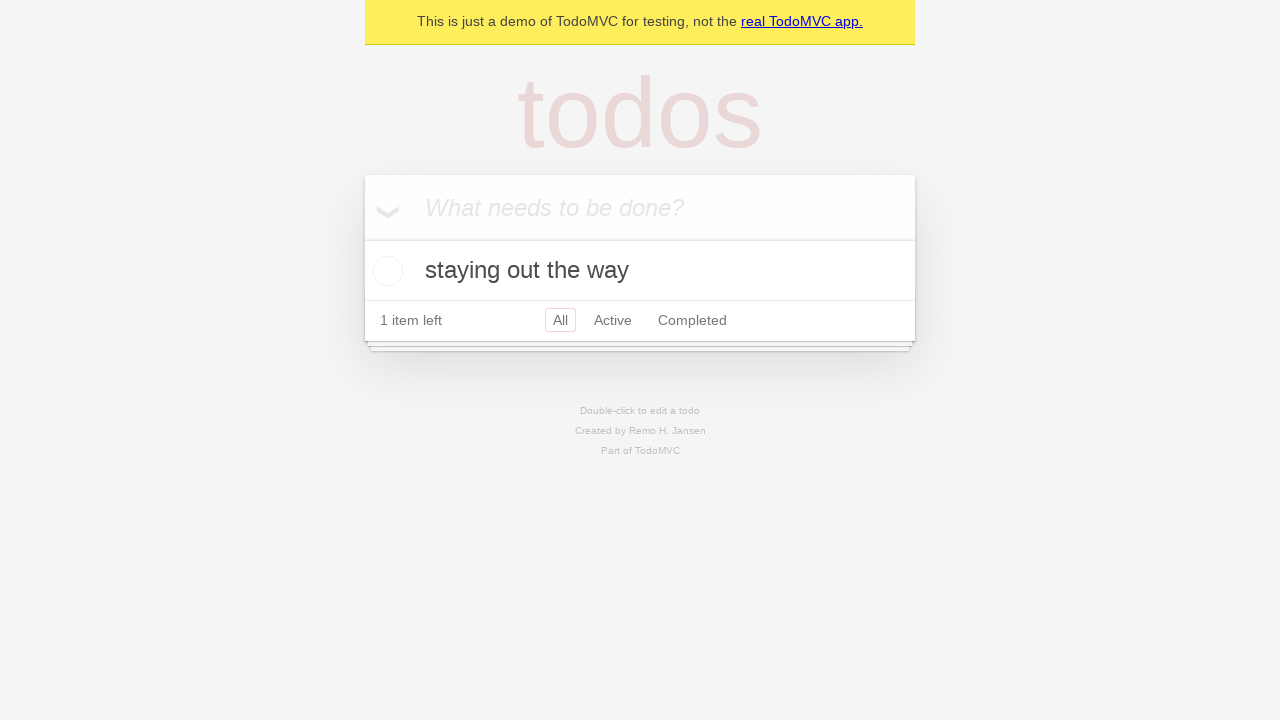

Filled second todo input field with 'nahh forreal' on input.new-todo
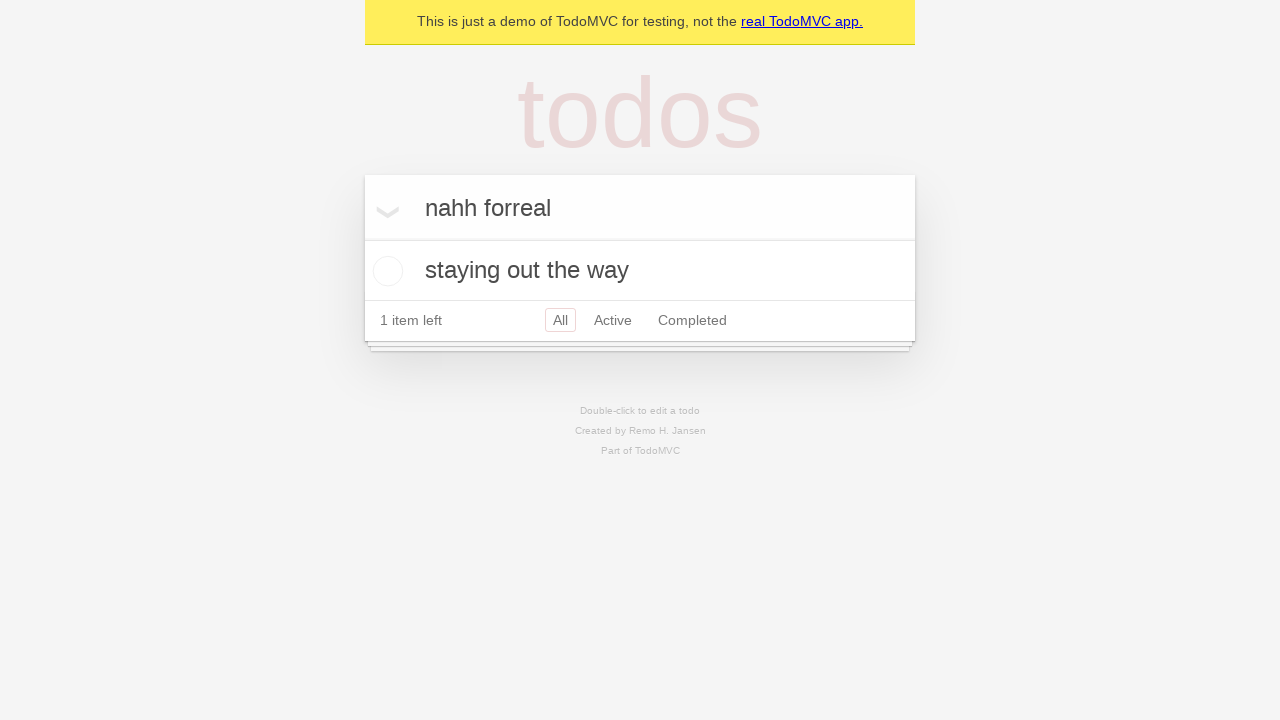

Pressed Enter to add second todo item on input.new-todo
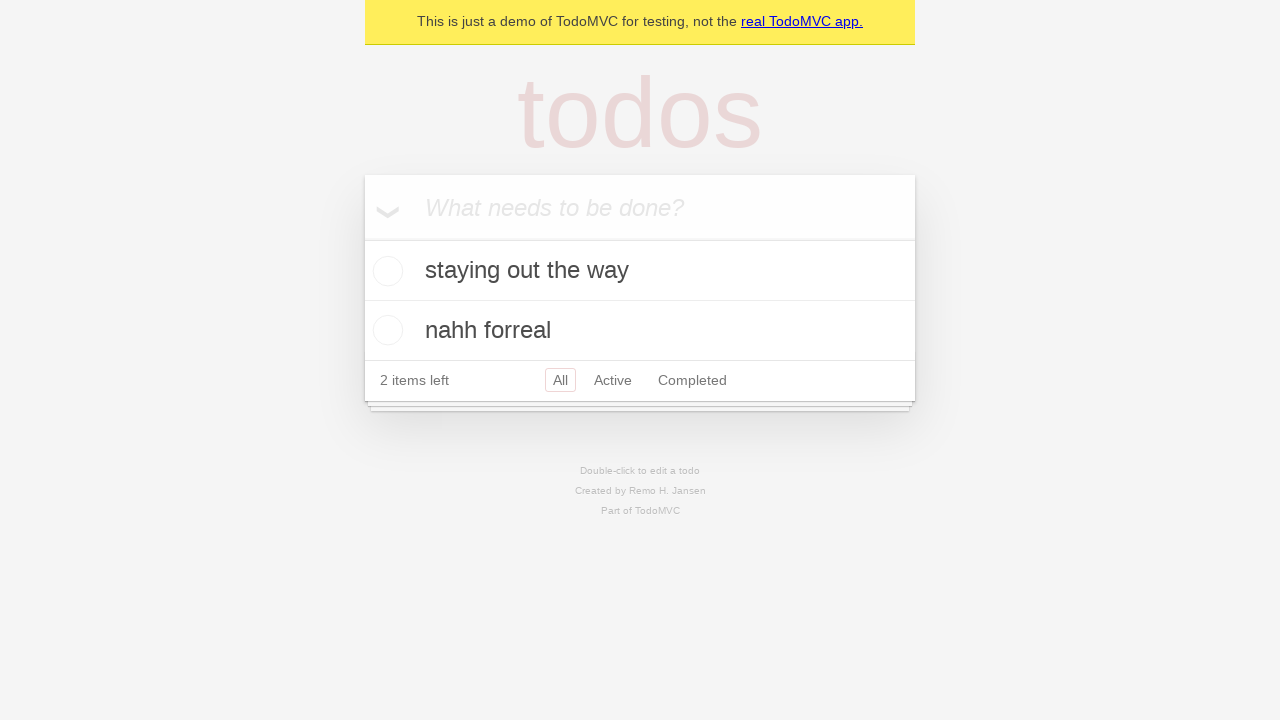

Marked first todo item as completed at (385, 271) on internal:testid=[data-testid="todo-item"s] >> nth=0 >> internal:role=checkbox
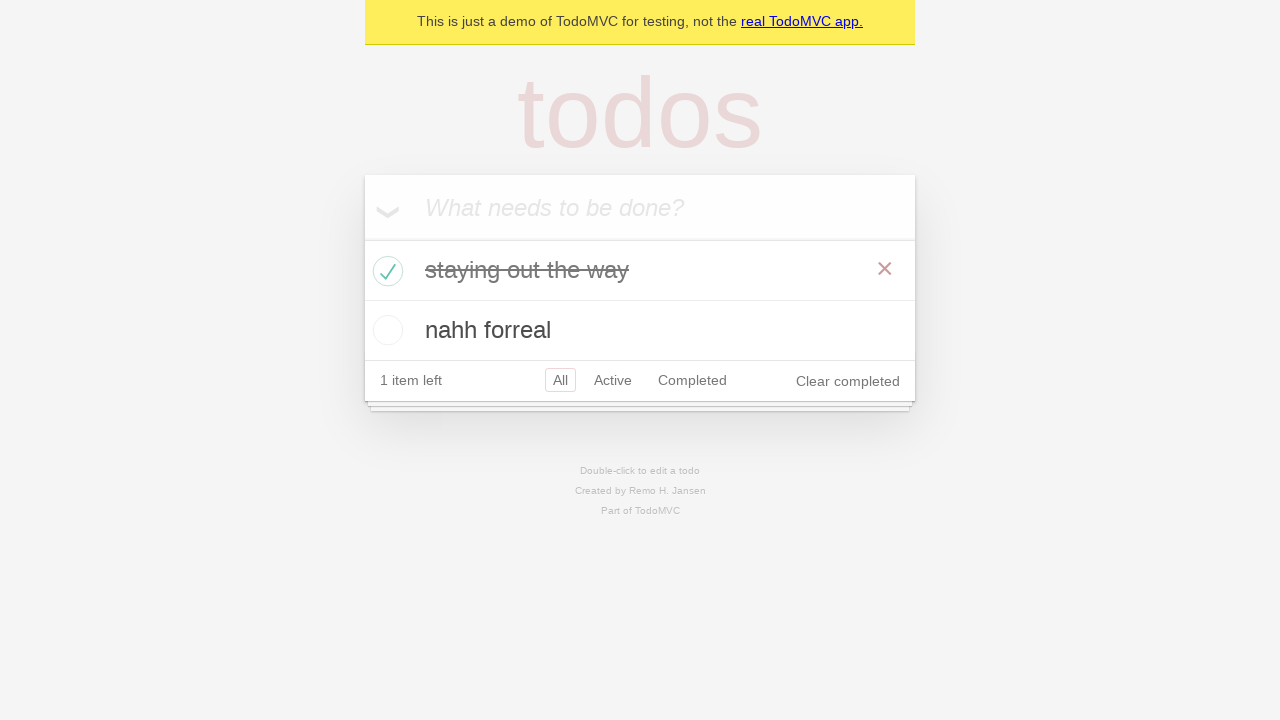

Marked second todo item as completed at (385, 330) on internal:testid=[data-testid="todo-item"s] >> nth=1 >> internal:role=checkbox
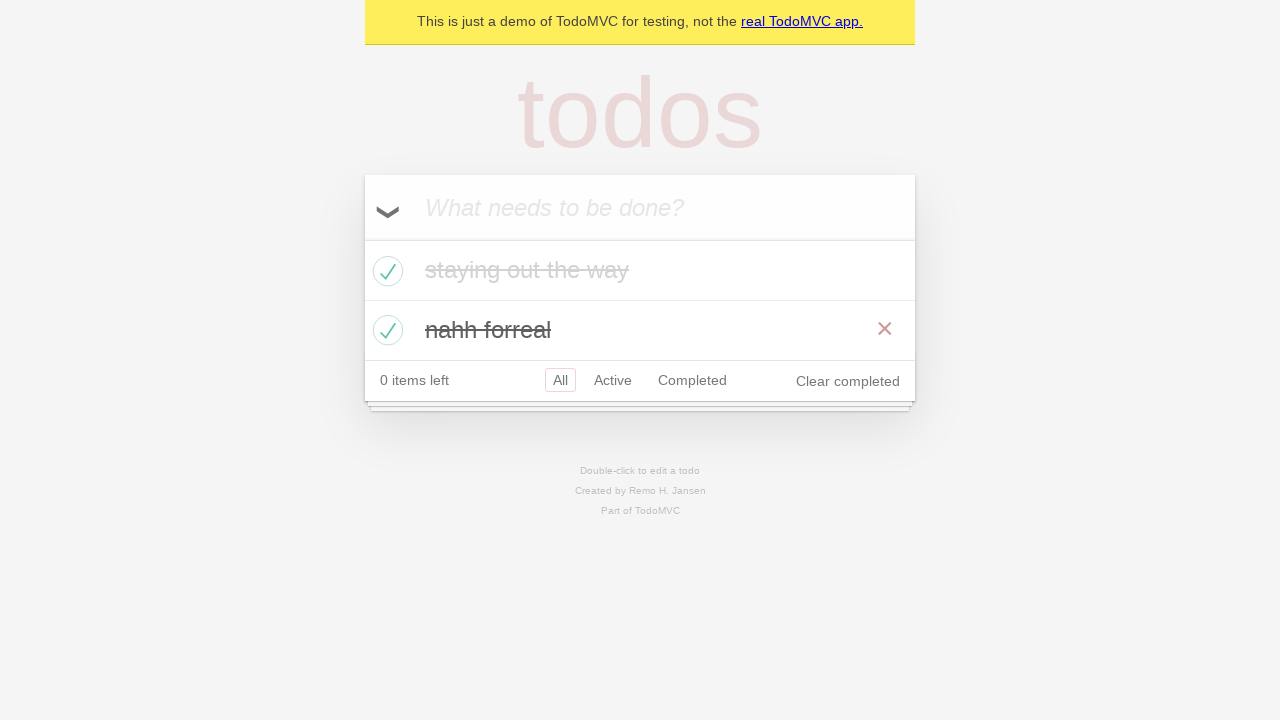

Clicked Active filter link to show active items at (613, 380) on internal:role=link[name="Active"i]
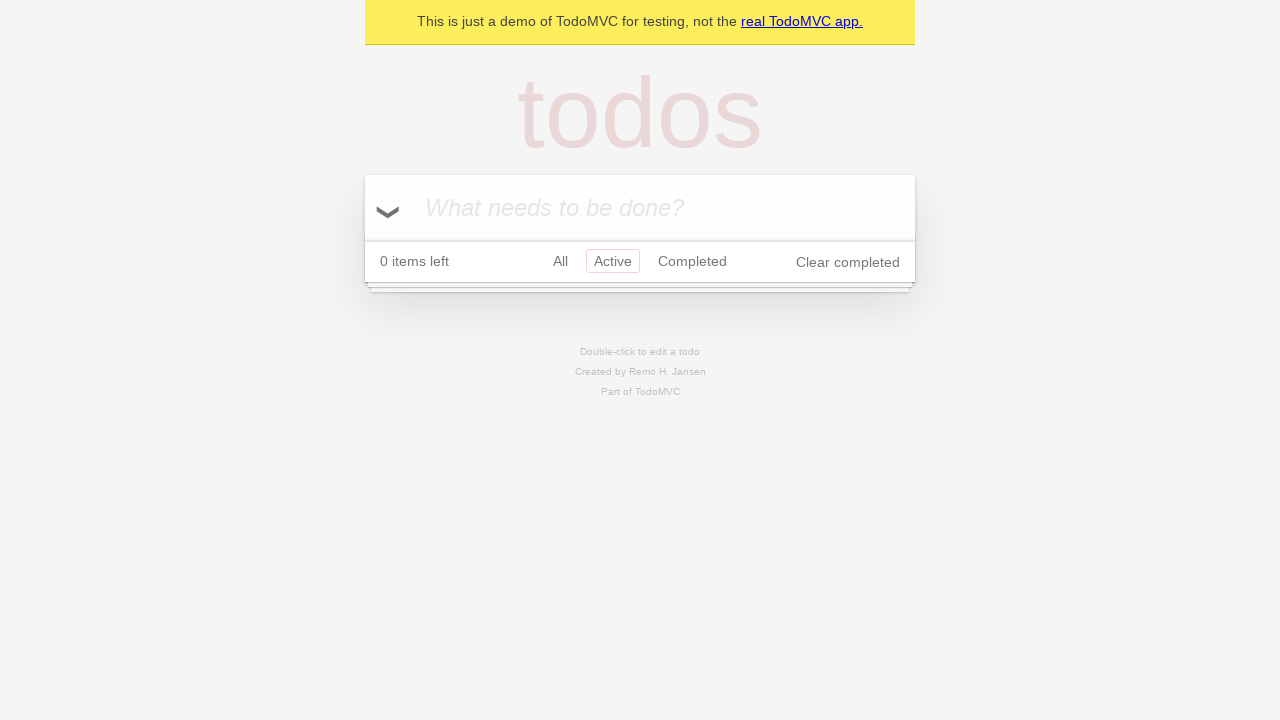

Clicked Completed filter link to show completed items at (692, 261) on internal:role=link[name="Completed"i]
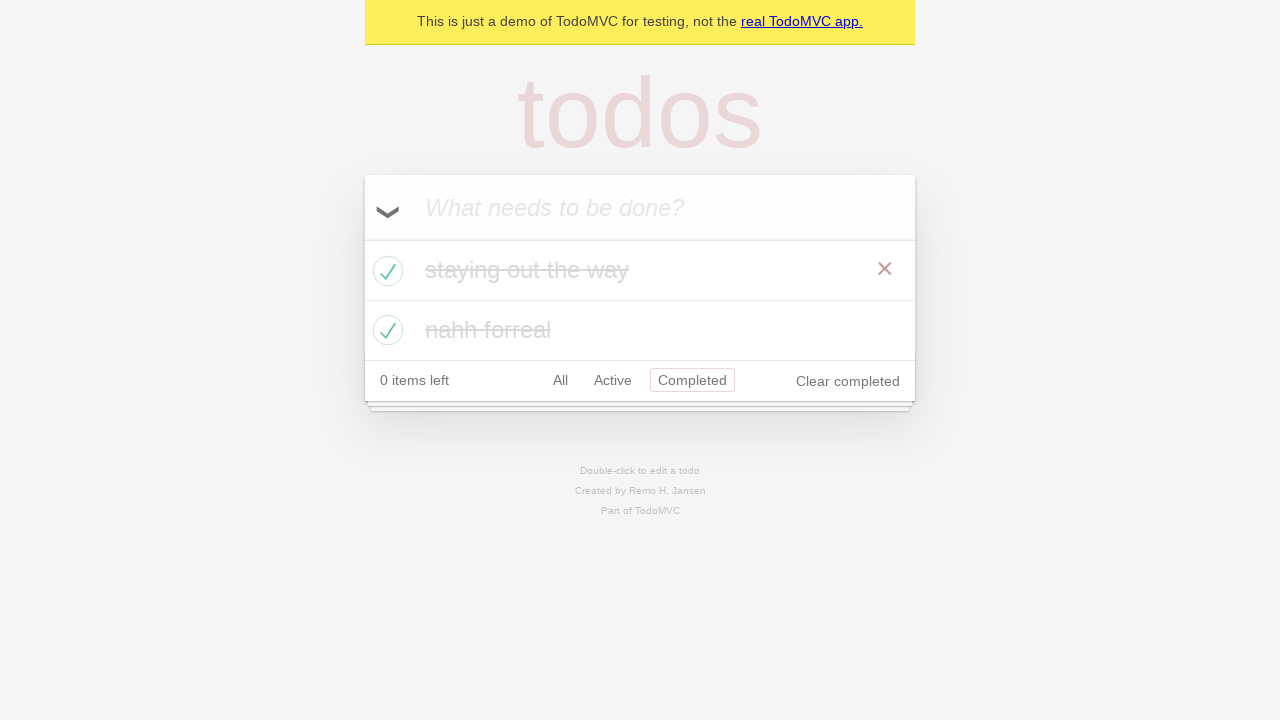

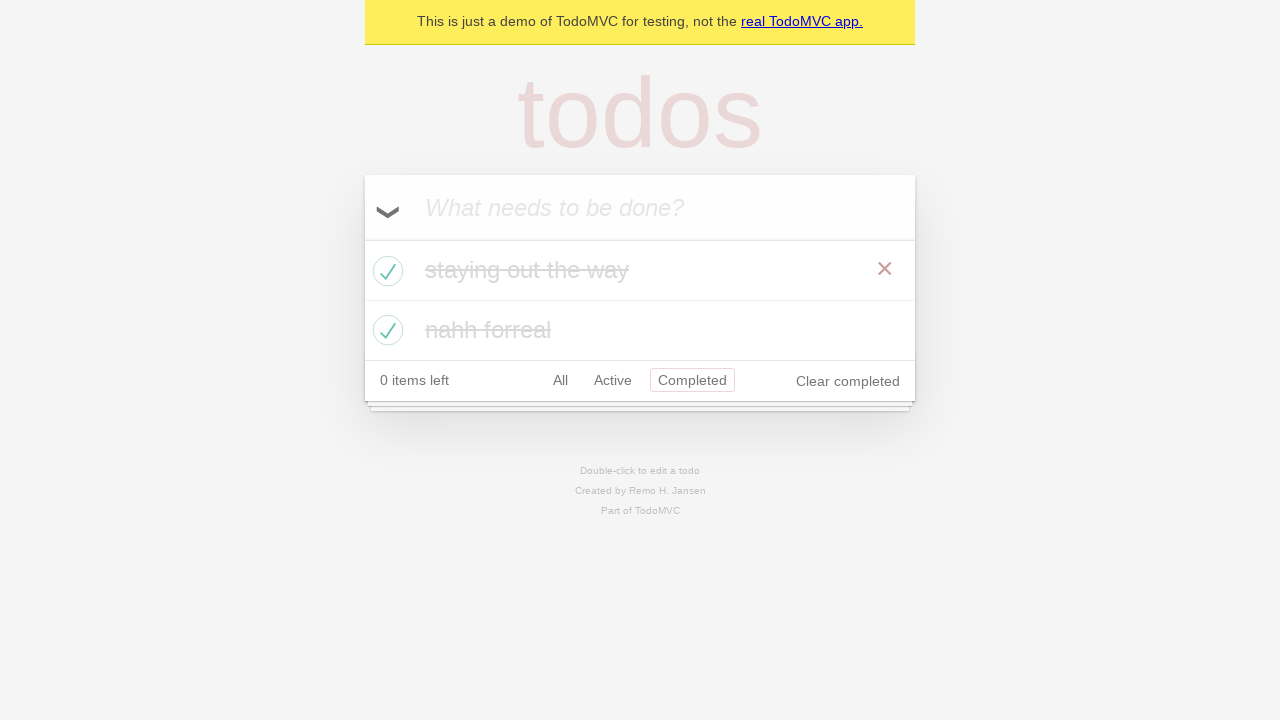